Navigates to SlickDeals website and waits for the page to load

Starting URL: http://slickdeals.net/

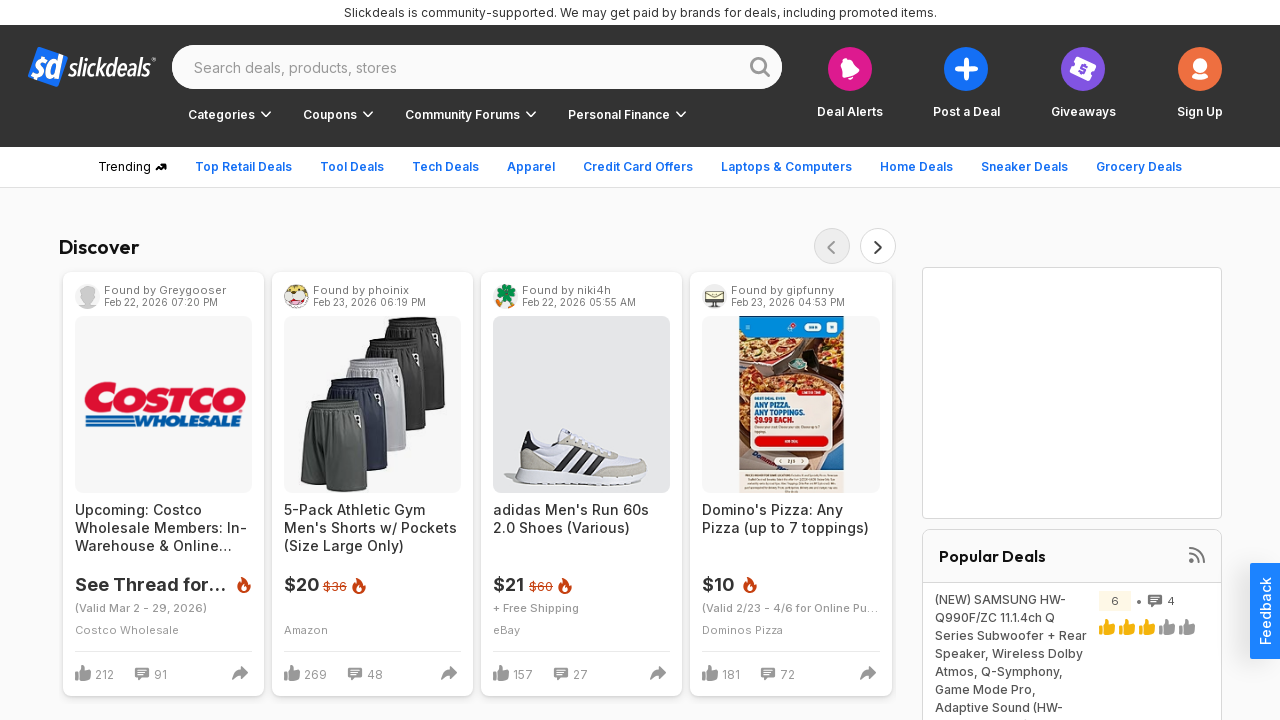

Navigated to SlickDeals website at http://slickdeals.net/
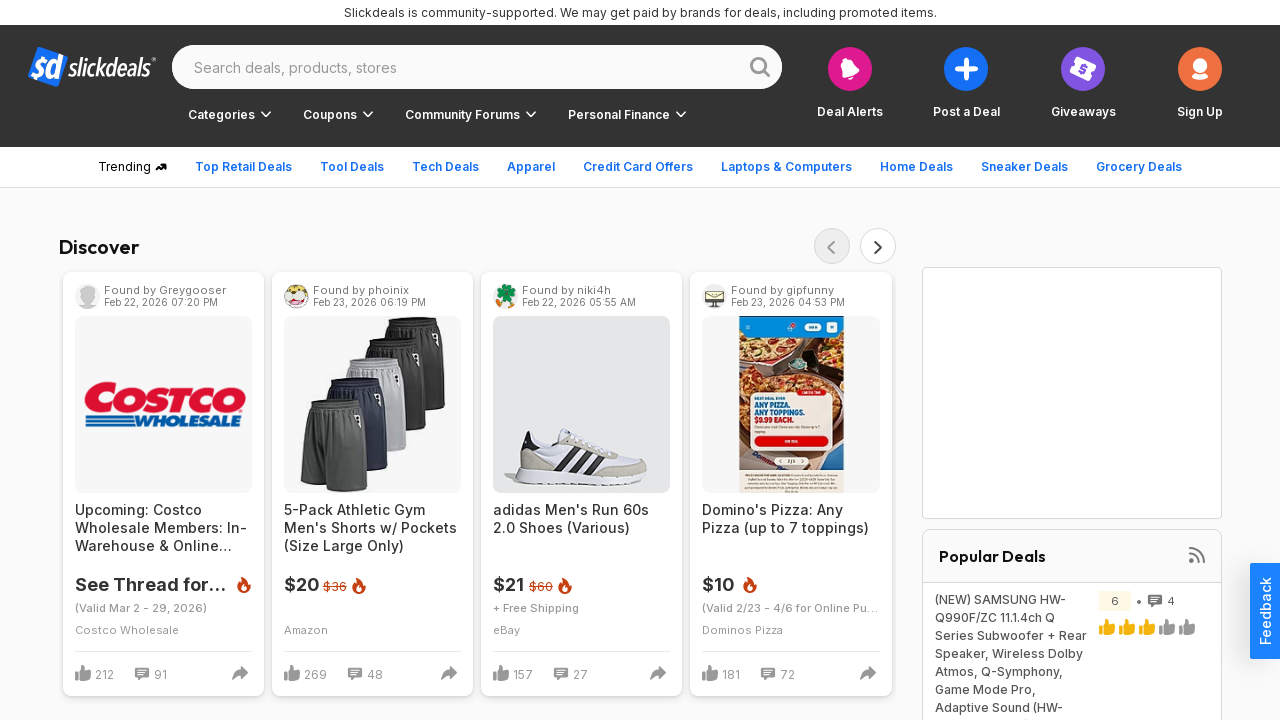

Page DOM content fully loaded
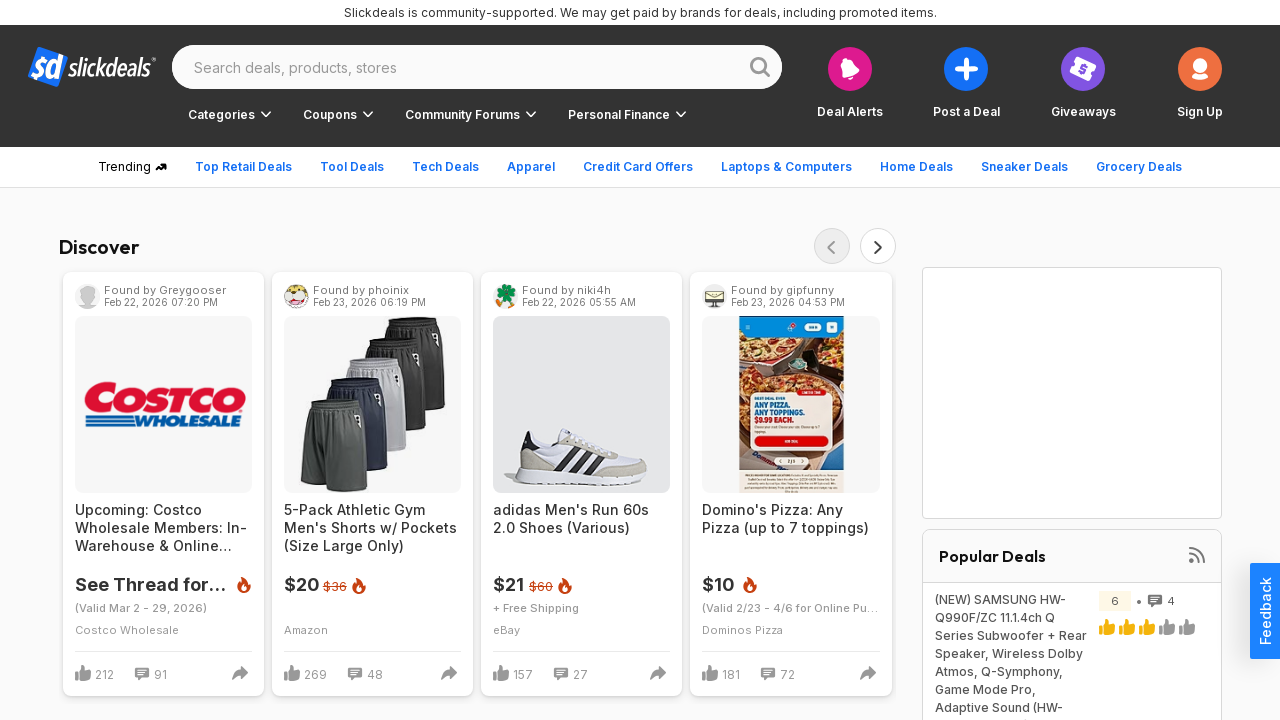

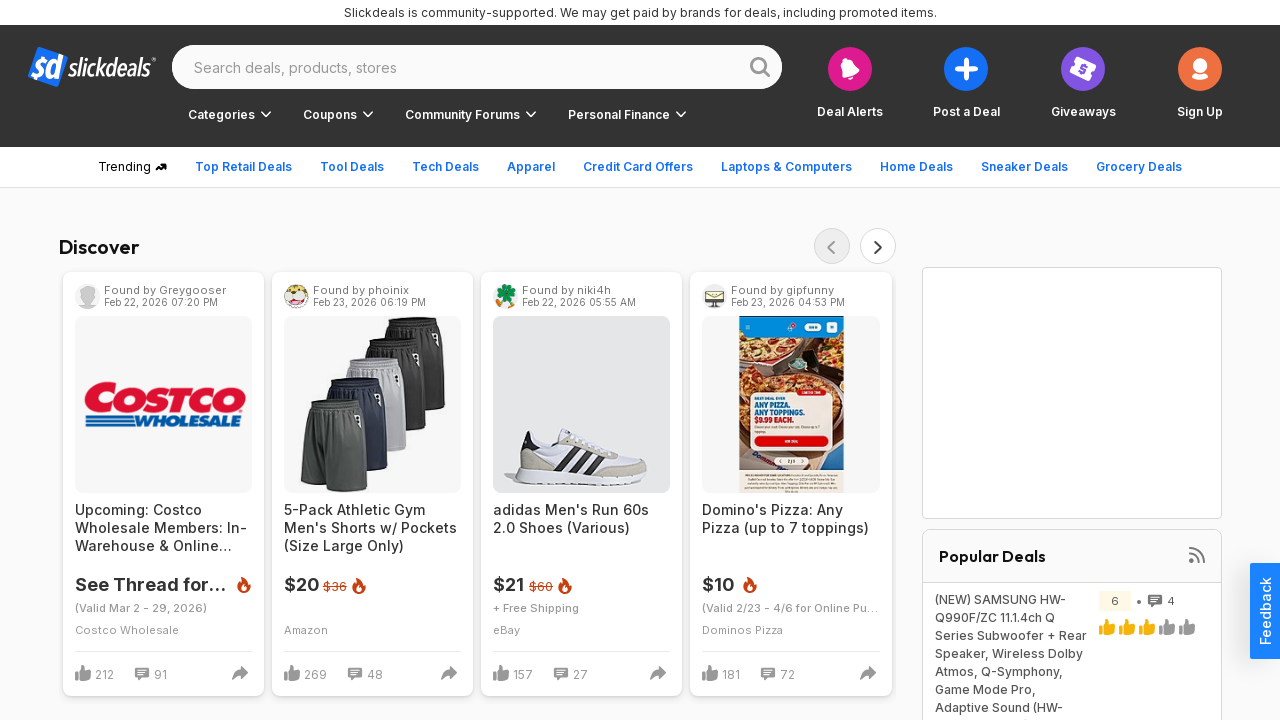